Tests marking individual todo items as complete by clicking their checkboxes

Starting URL: https://demo.playwright.dev/todomvc

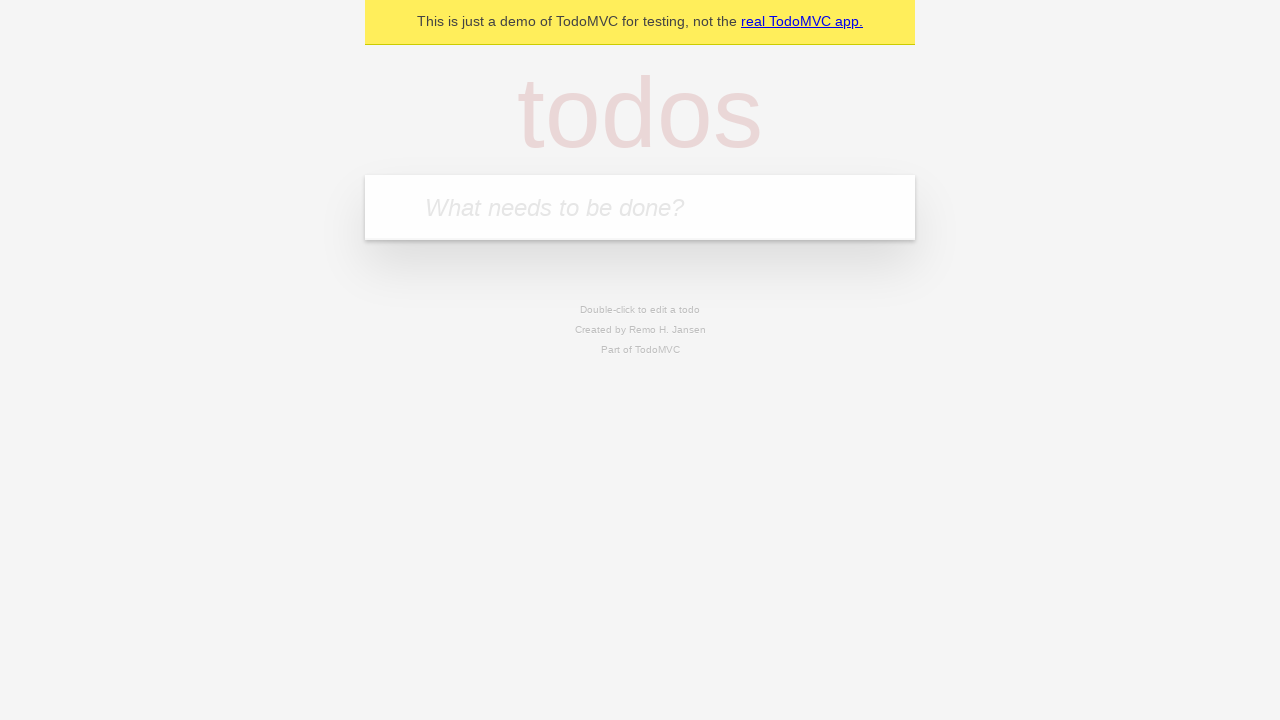

Filled todo input field with 'buy some cheese' on internal:attr=[placeholder="What needs to be done?"i]
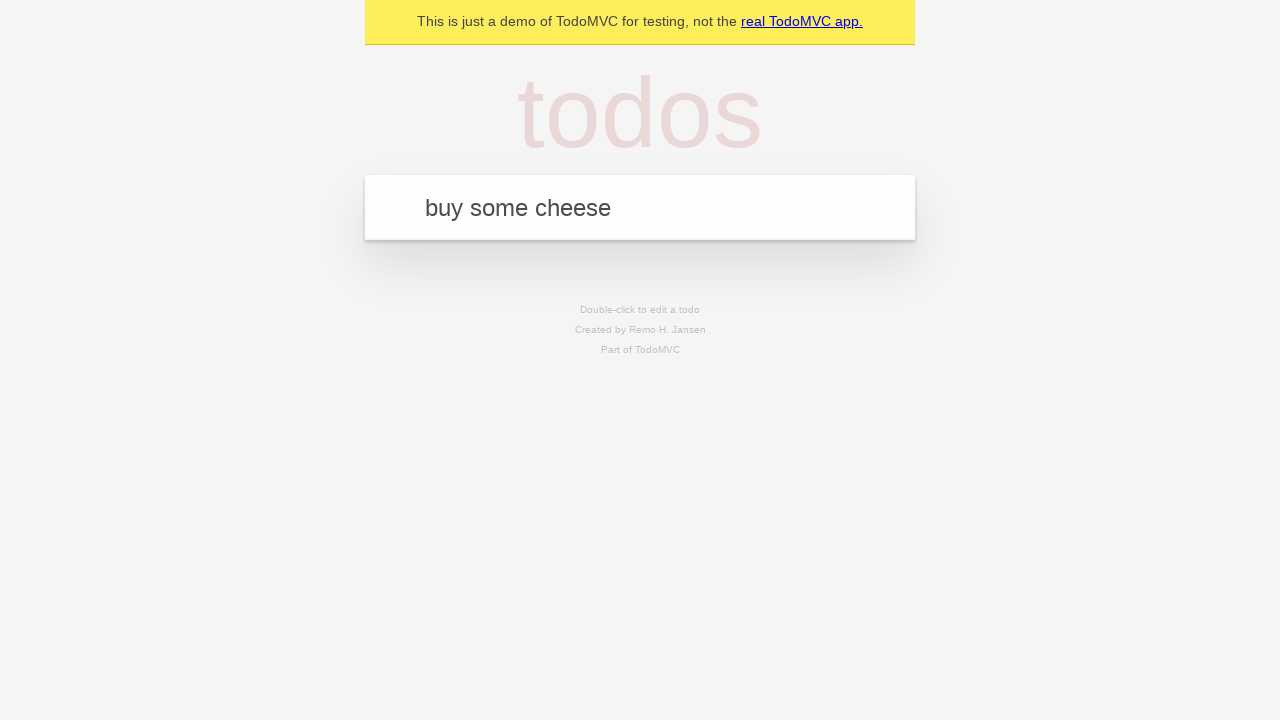

Pressed Enter to create todo item 'buy some cheese' on internal:attr=[placeholder="What needs to be done?"i]
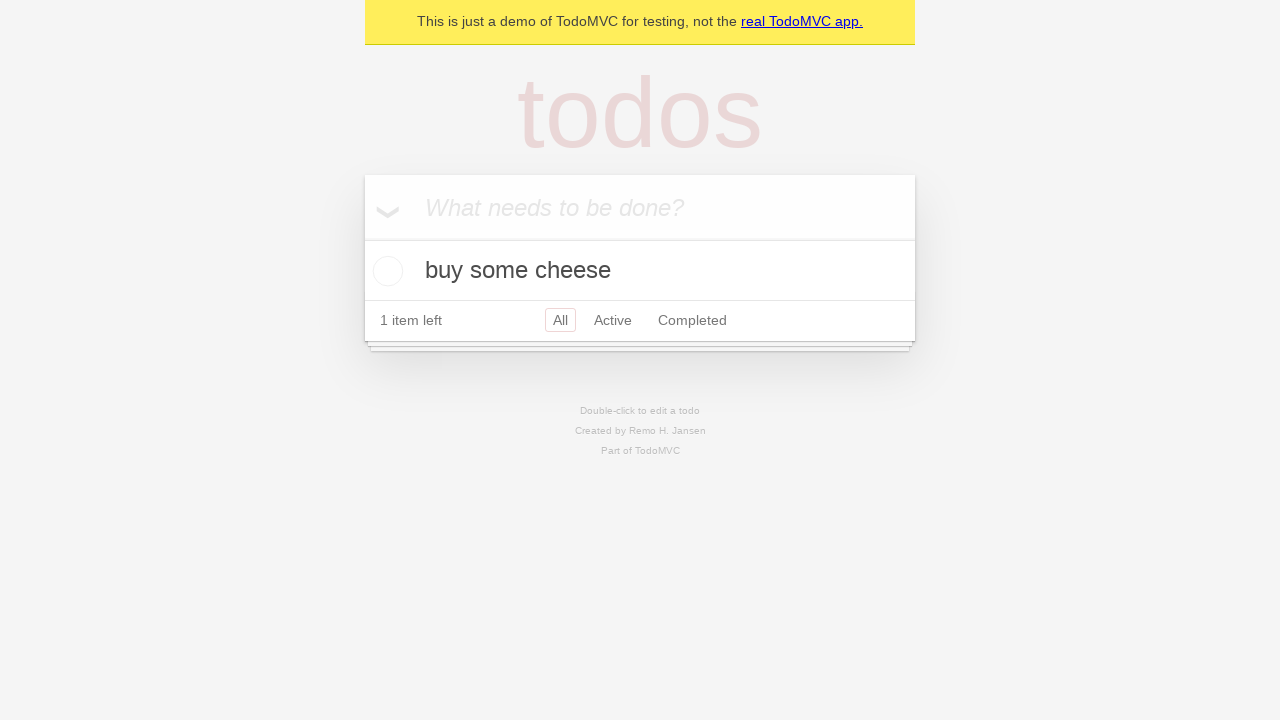

Filled todo input field with 'feed the cat' on internal:attr=[placeholder="What needs to be done?"i]
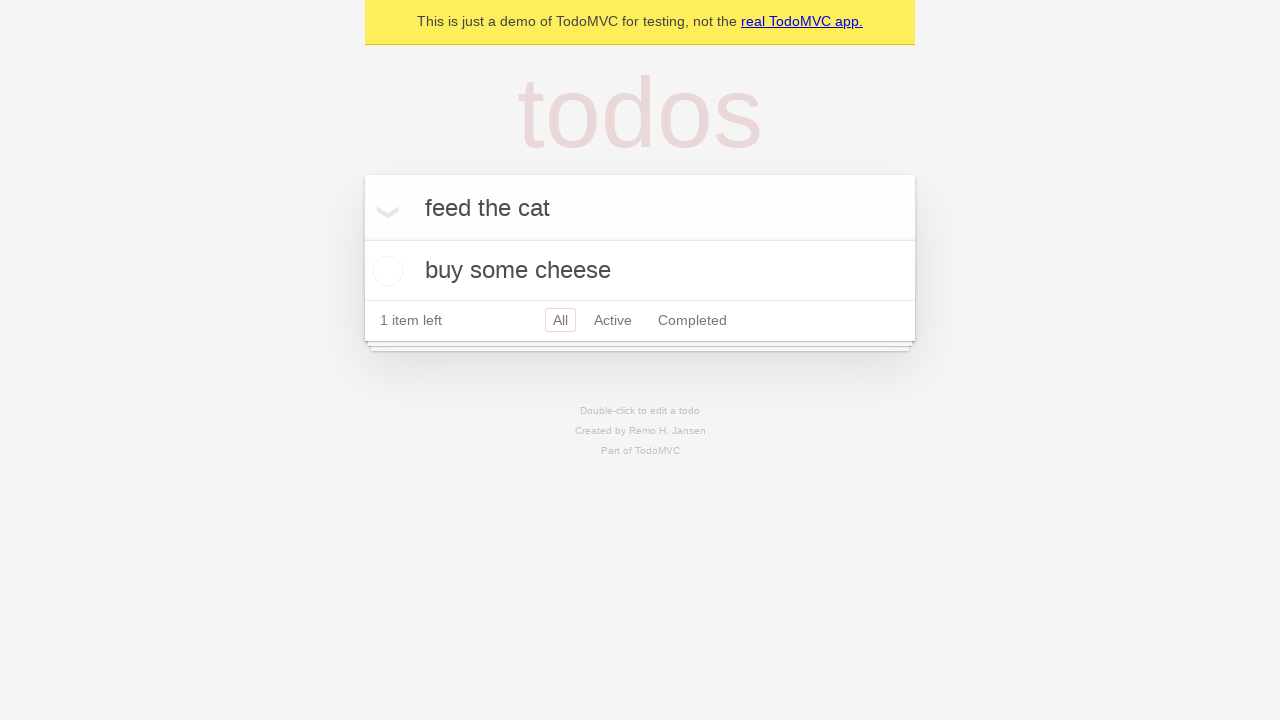

Pressed Enter to create todo item 'feed the cat' on internal:attr=[placeholder="What needs to be done?"i]
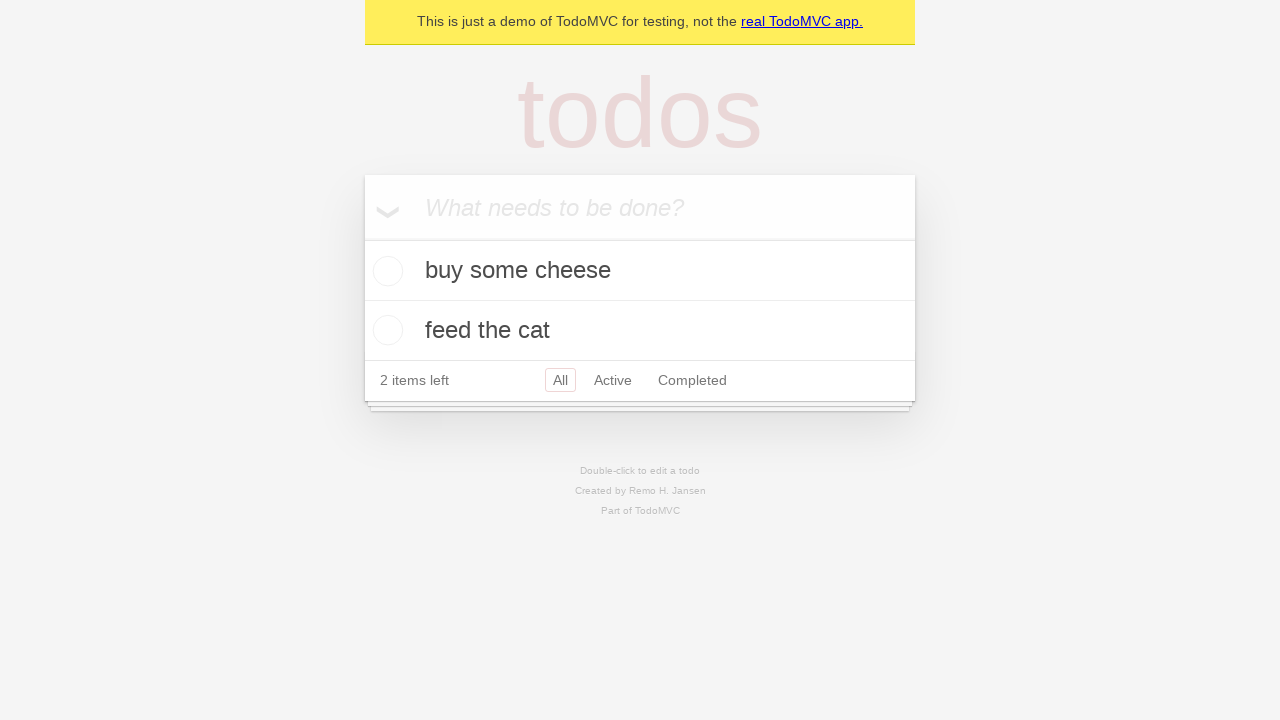

Checked the first todo item's checkbox at (385, 271) on internal:testid=[data-testid="todo-item"s] >> nth=0 >> internal:role=checkbox
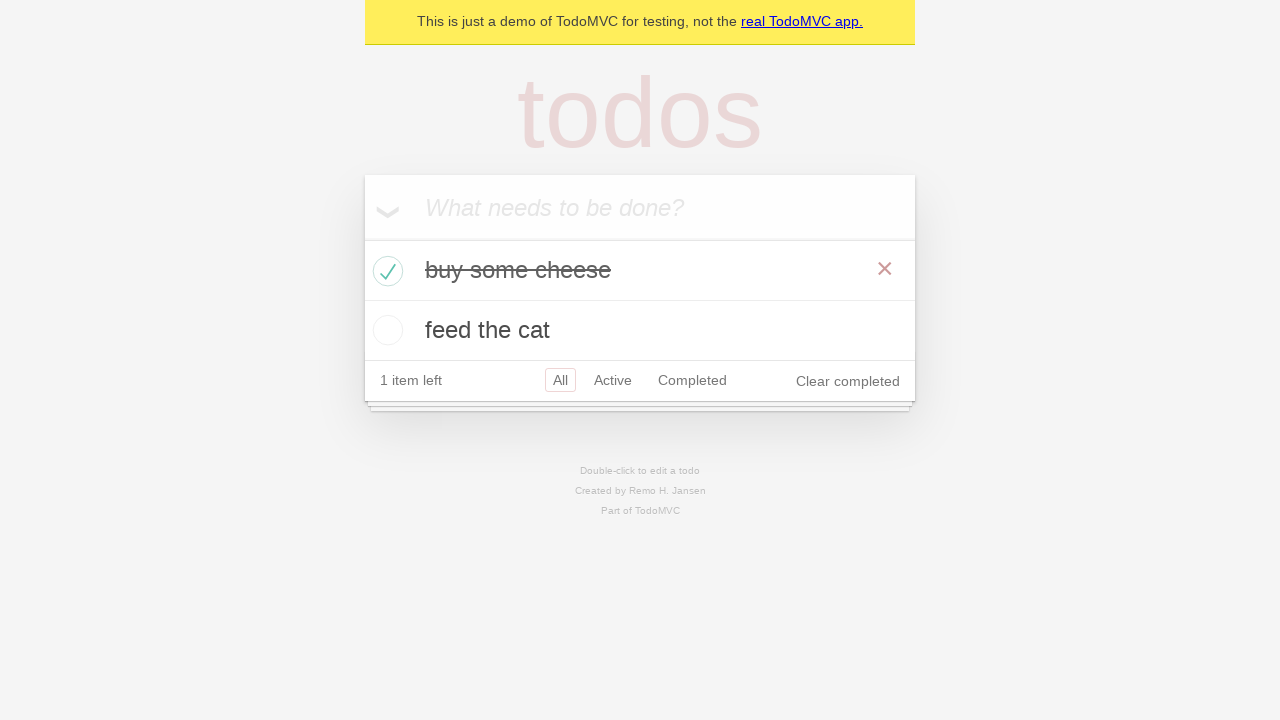

Checked the second todo item's checkbox at (385, 330) on internal:testid=[data-testid="todo-item"s] >> nth=1 >> internal:role=checkbox
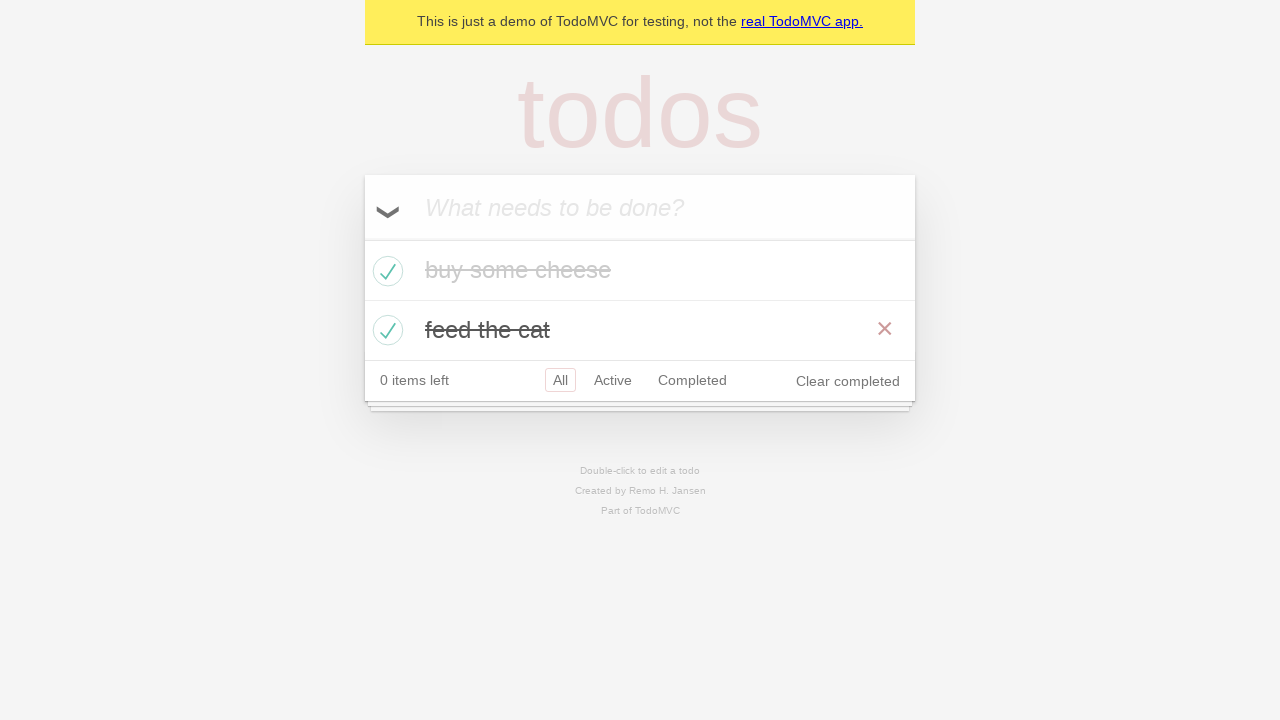

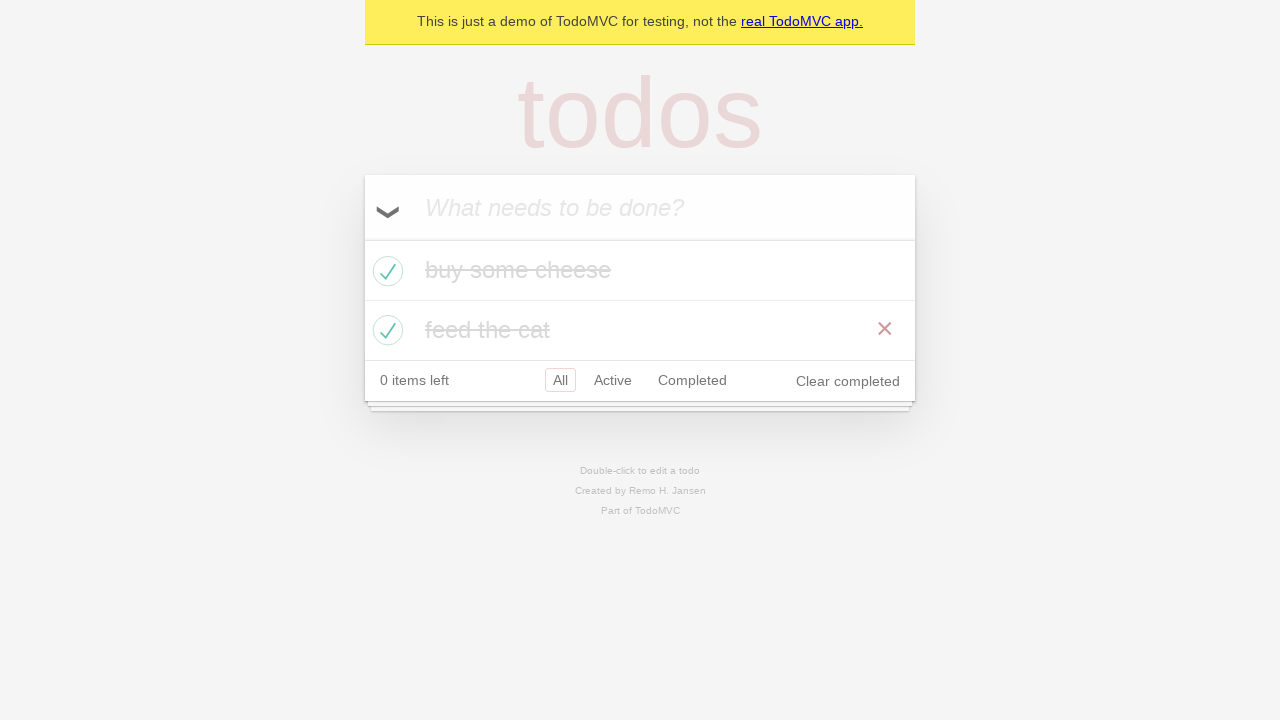